Tests clicking a button identified by CSS class, handles the resulting alert dialog by clicking OK

Starting URL: http://uitestingplayground.com/classattr

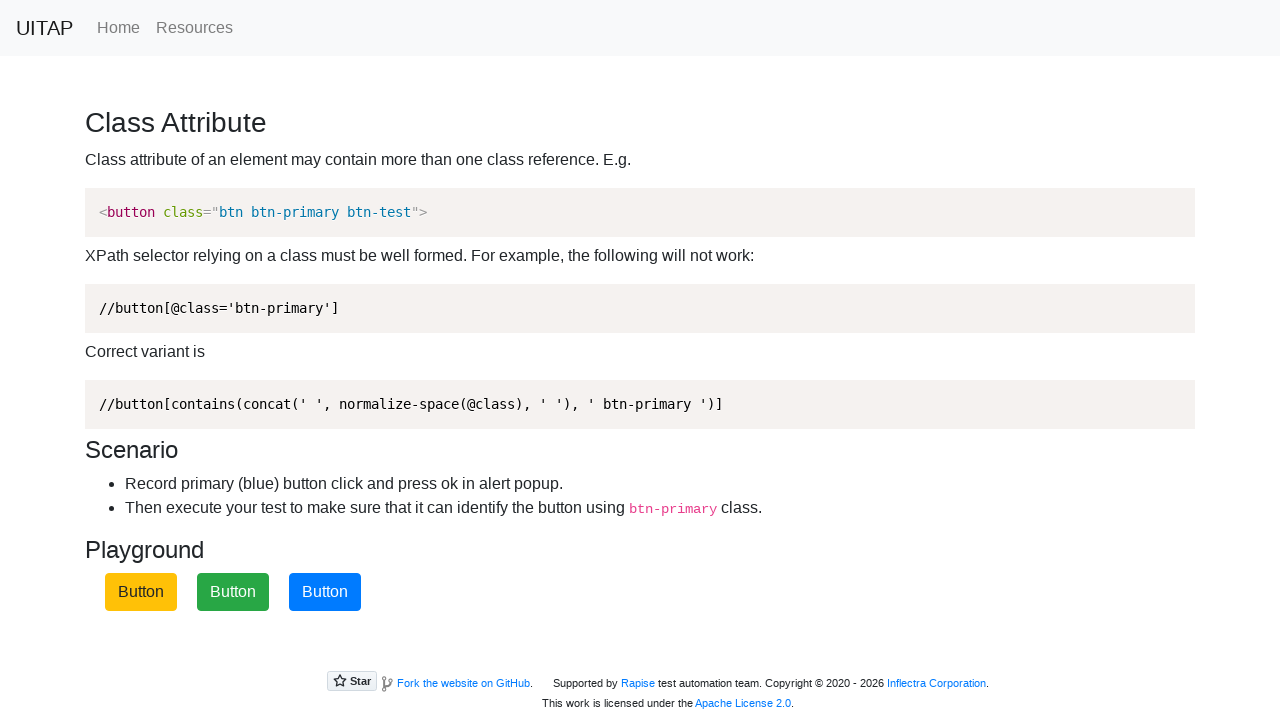

Set up dialog handler to accept alerts
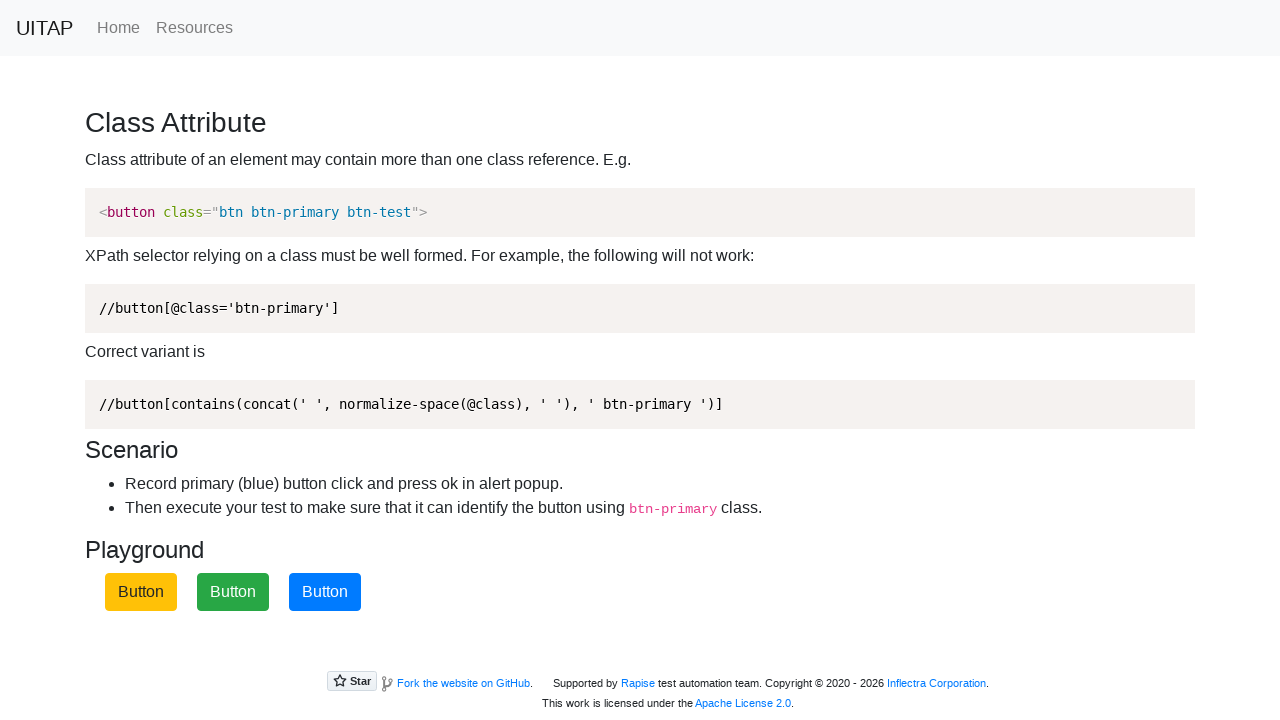

Clicked button with CSS class btn-primary at (325, 592) on .btn-primary
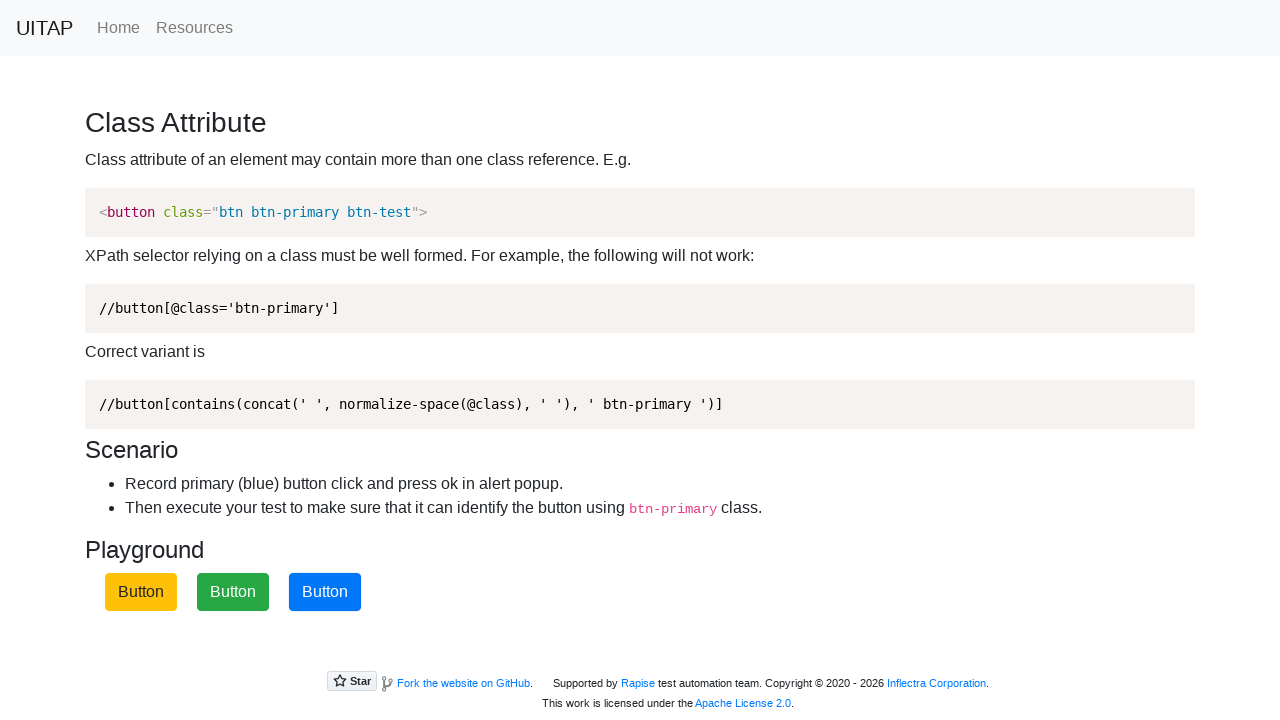

Waited for alert dialog to be handled
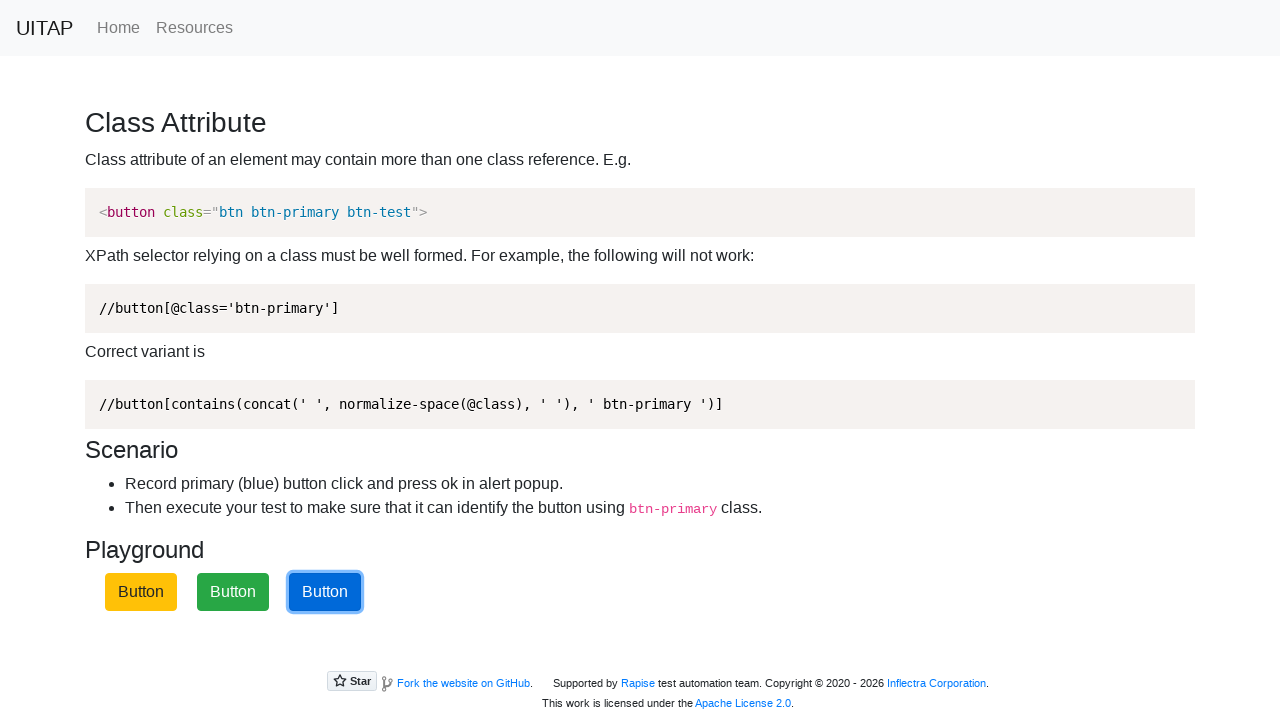

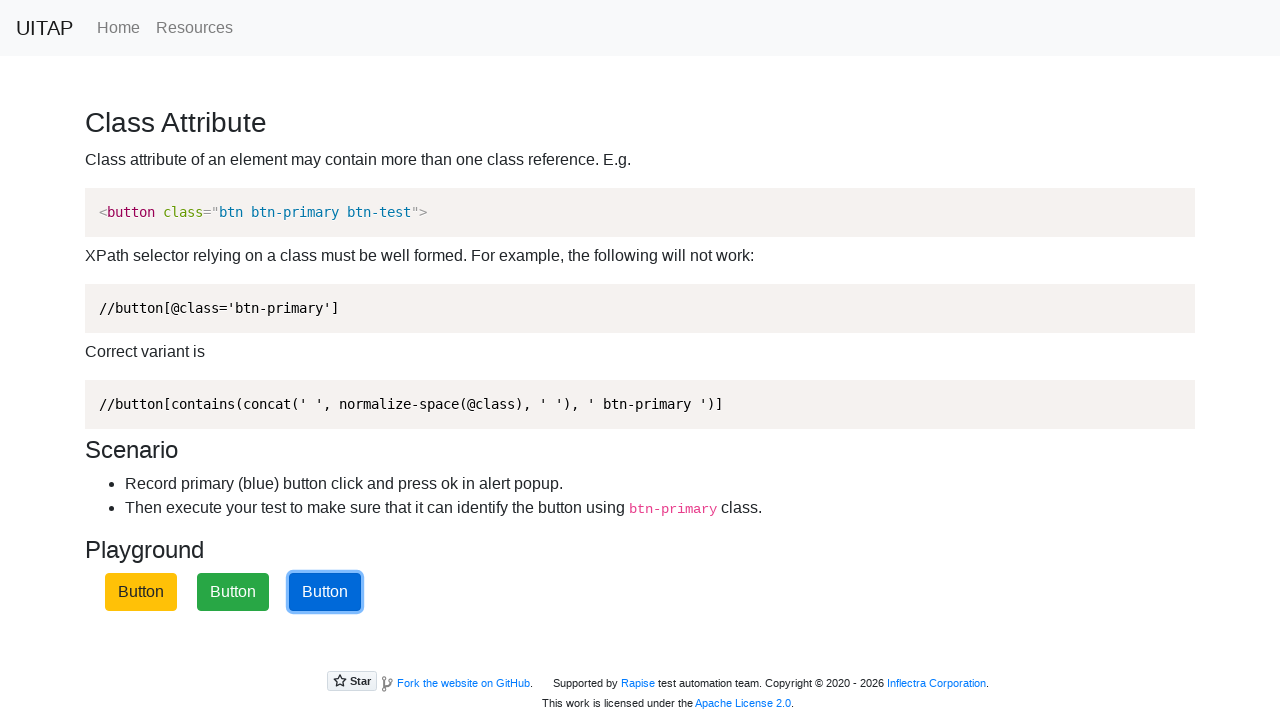